Tests submitting an email subscription form on CHADD website

Starting URL: https://chadd.org/for-adults/overview/

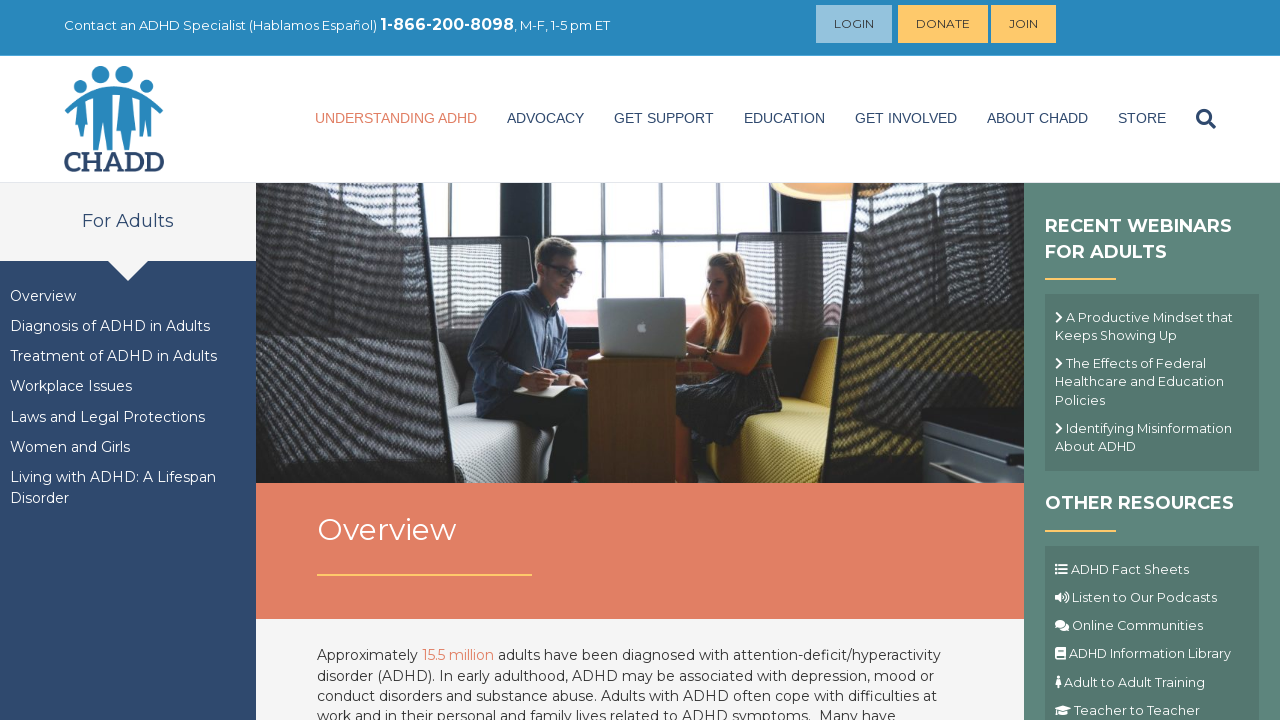

Filled email field with 'testsubmit847@example.com' on input[name='EMAIL']
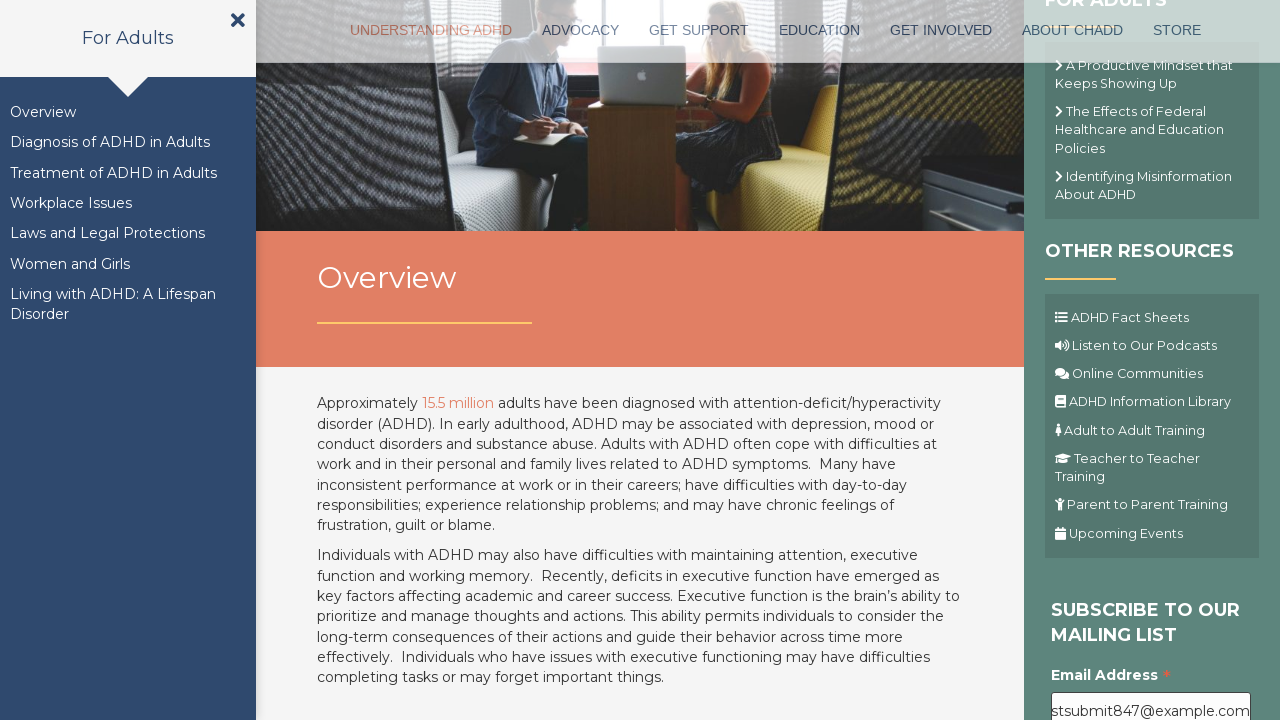

Clicked submit button to subscribe to email at (1111, 361) on .button
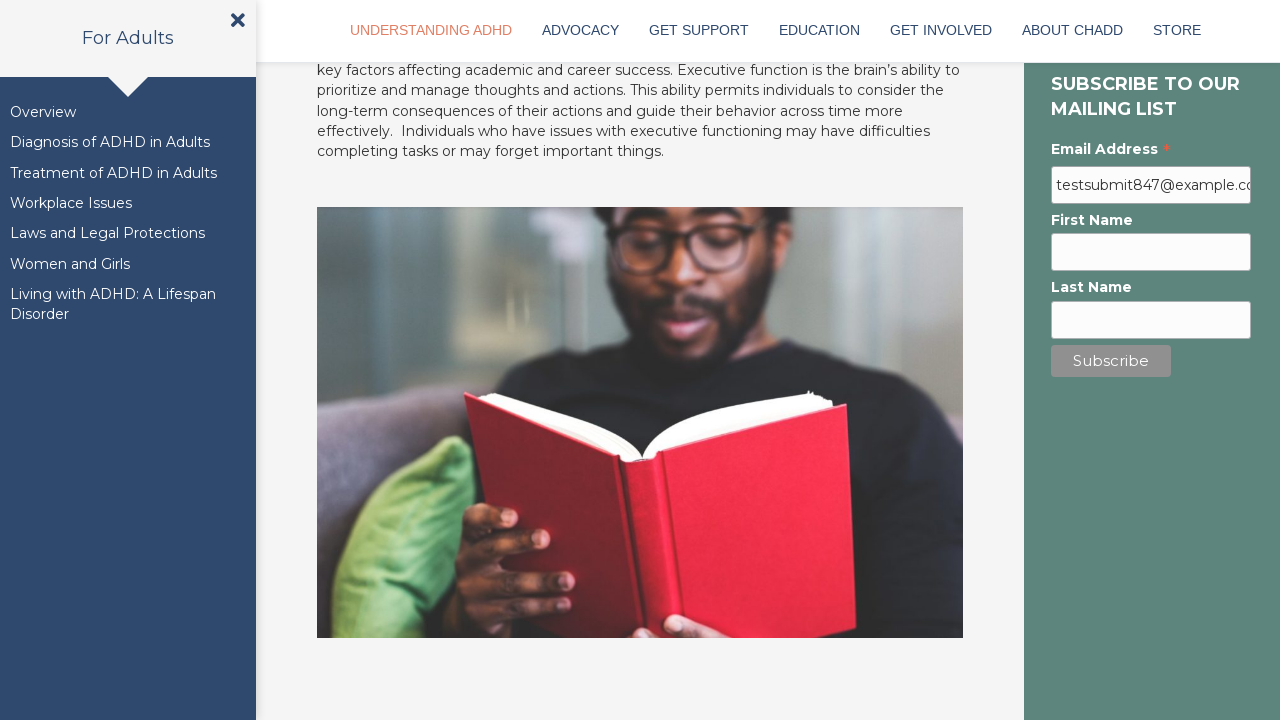

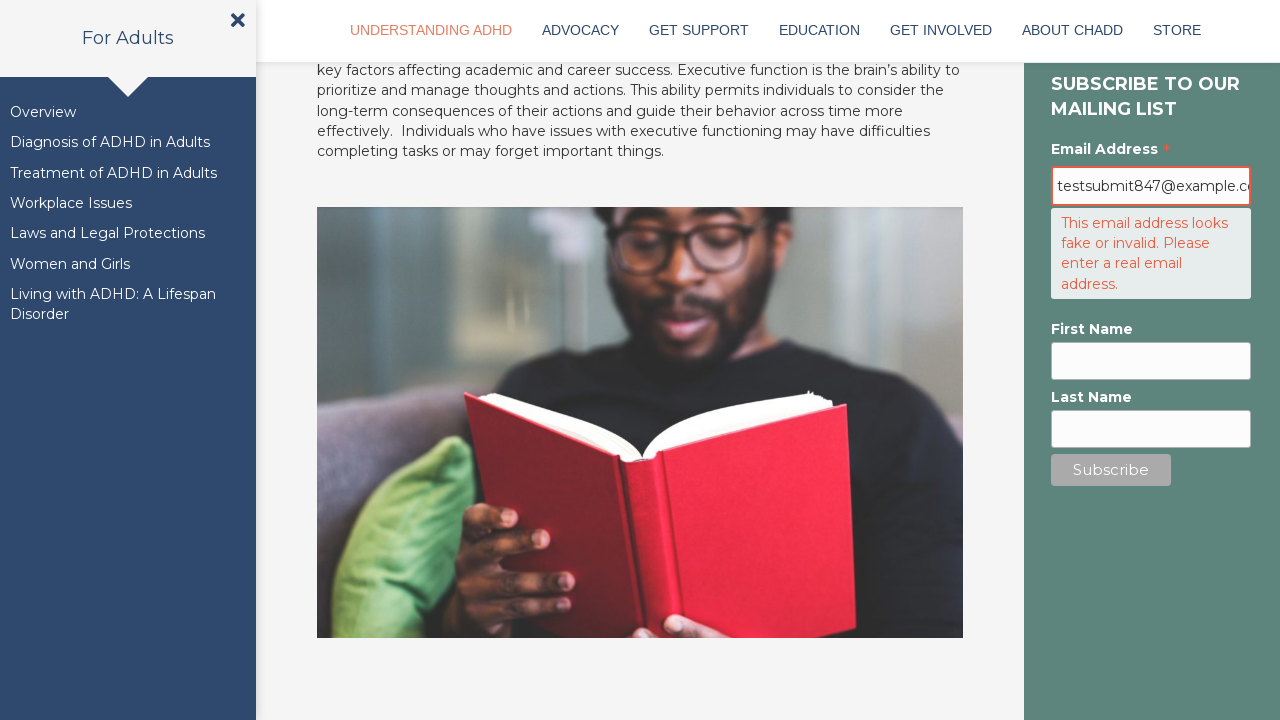